Tests the resize functionality on jQueryUI's resizable demo by switching to an iframe and dragging the resize handle to expand the element by 200px horizontally and 150px vertically.

Starting URL: https://jqueryui.com/resizable/

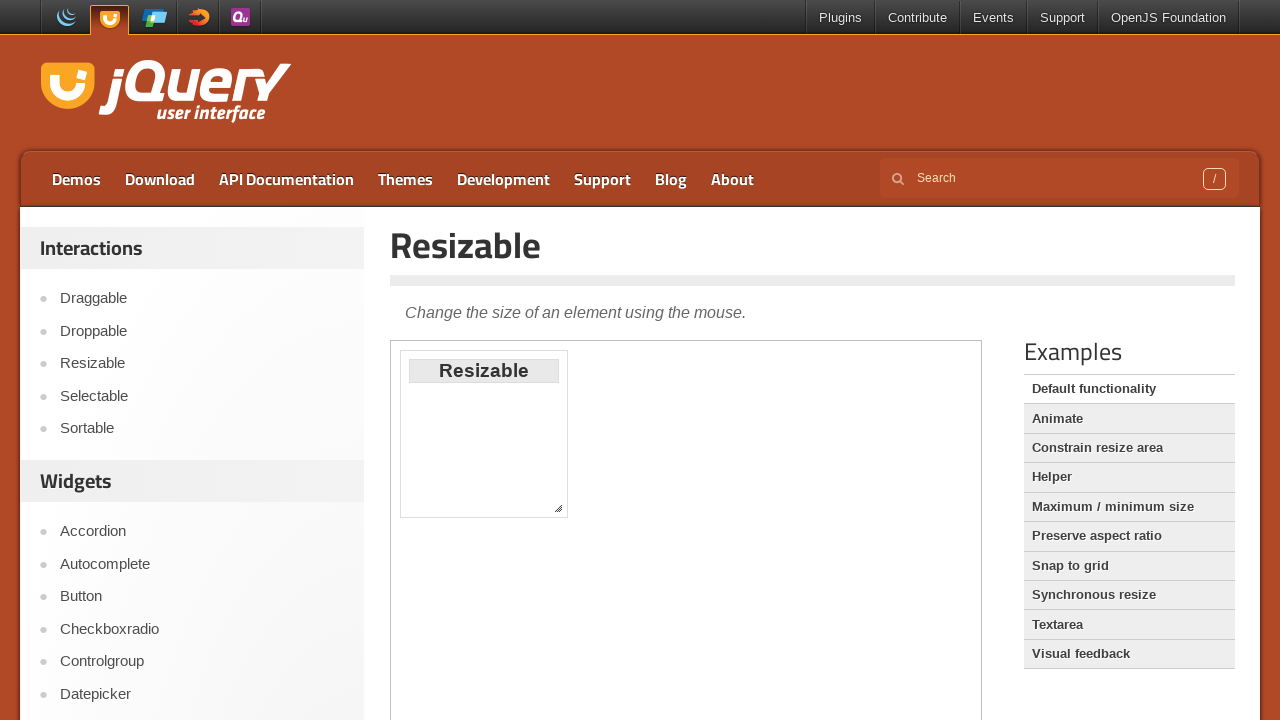

Navigated to jQueryUI resizable demo page
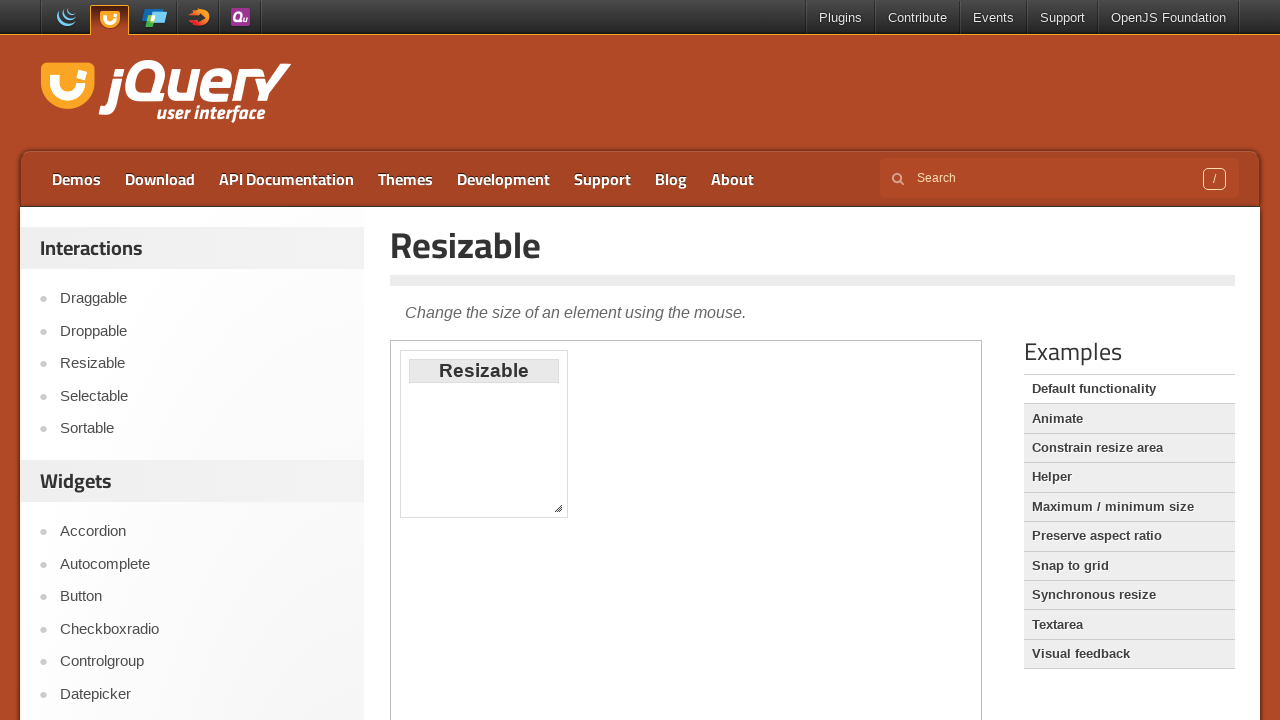

Located iframe containing resizable demo
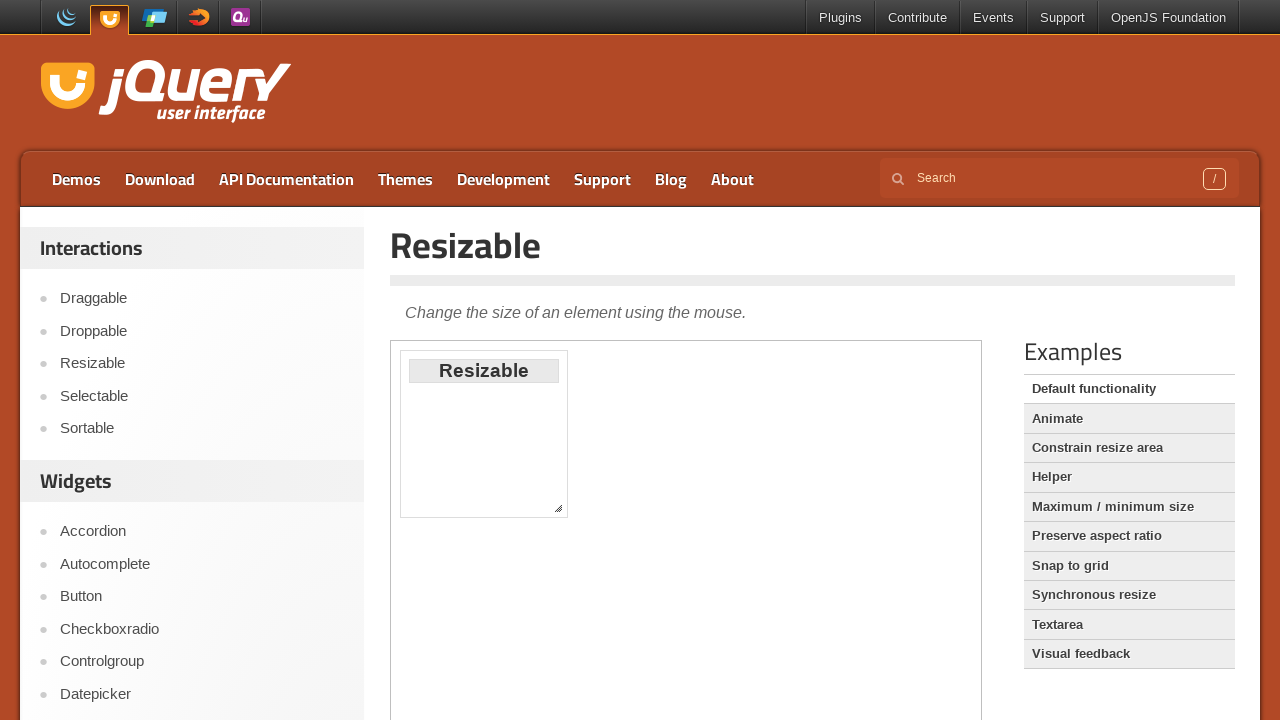

Located resize handle element
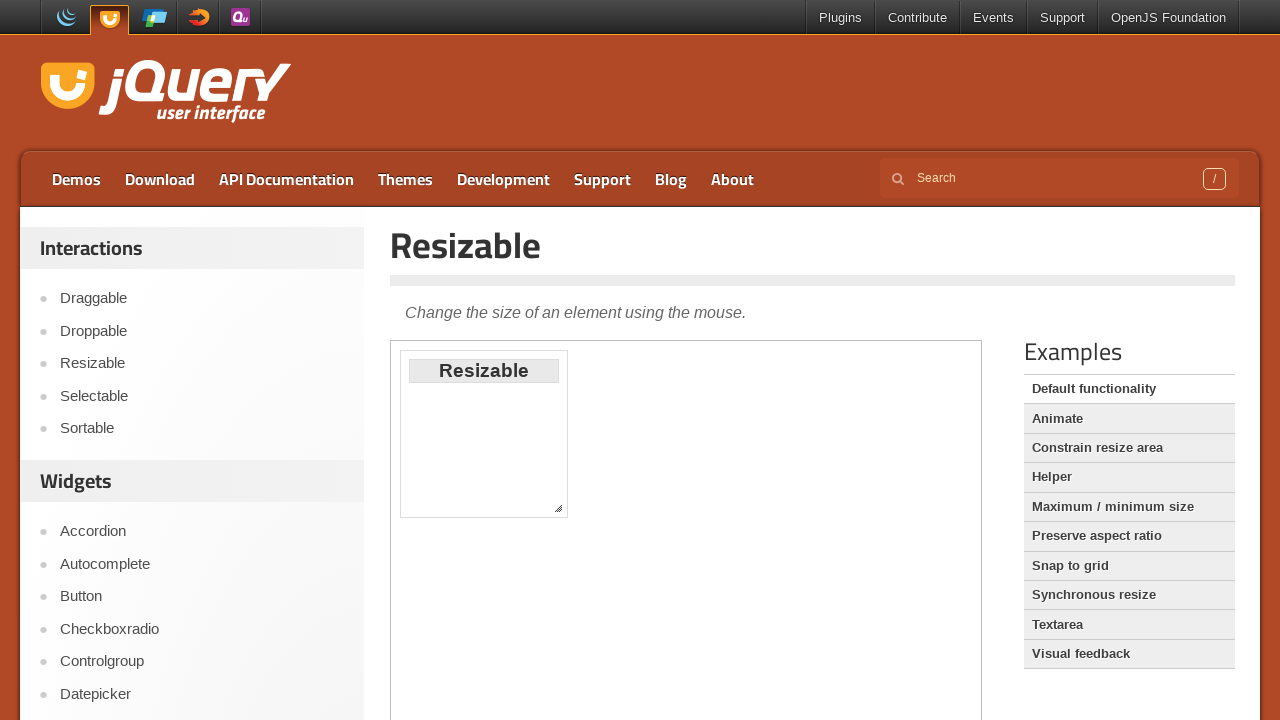

Resize handle is now visible
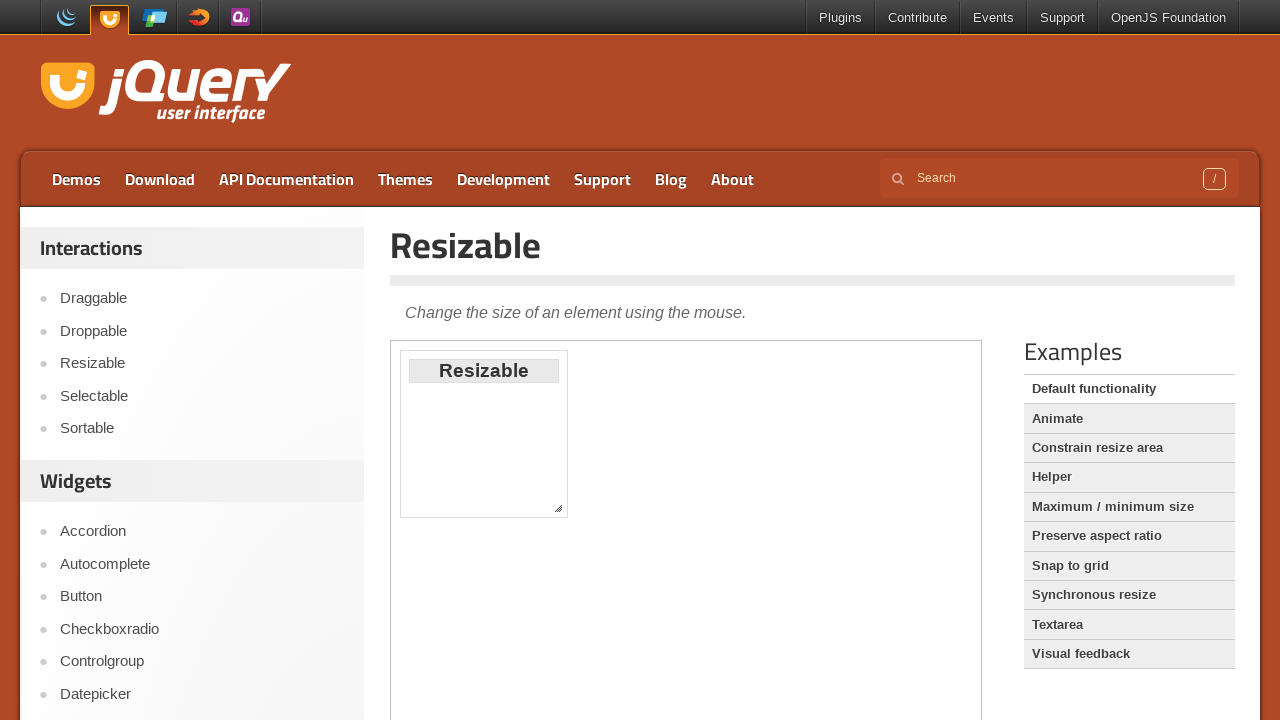

Retrieved bounding box of resize handle
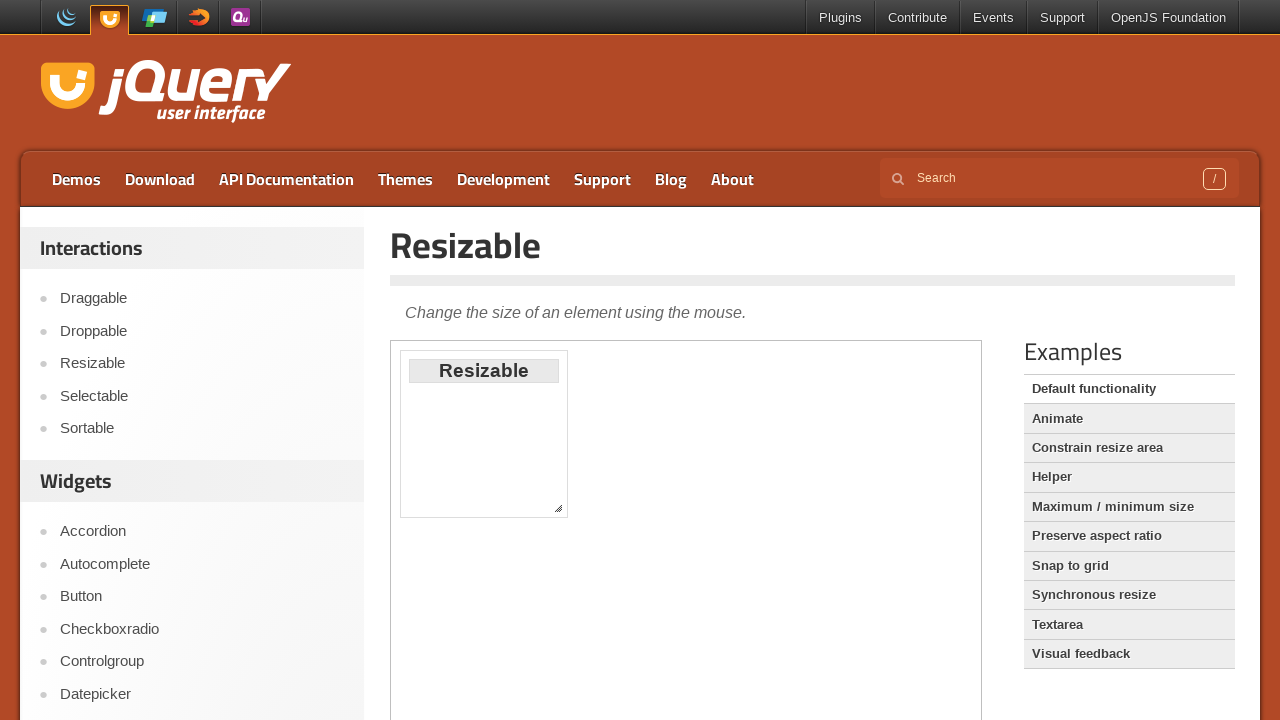

Moved mouse to center of resize handle at (558, 508)
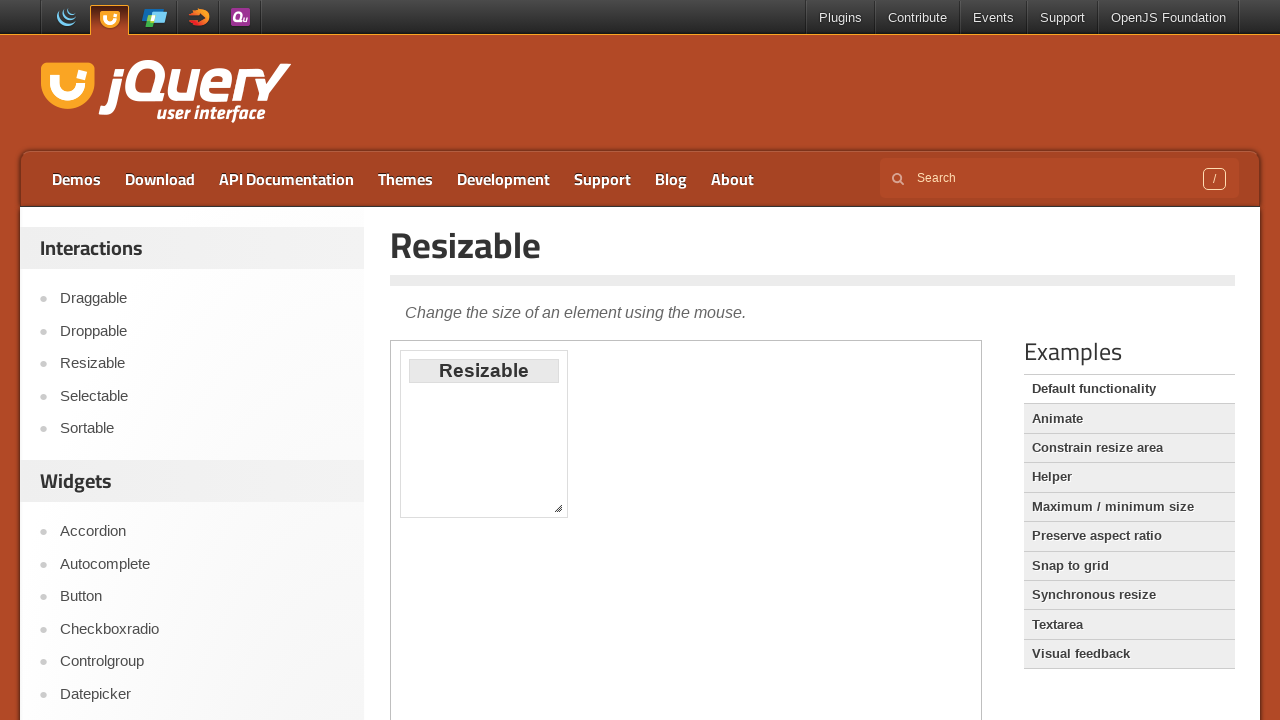

Pressed mouse button down on resize handle at (558, 508)
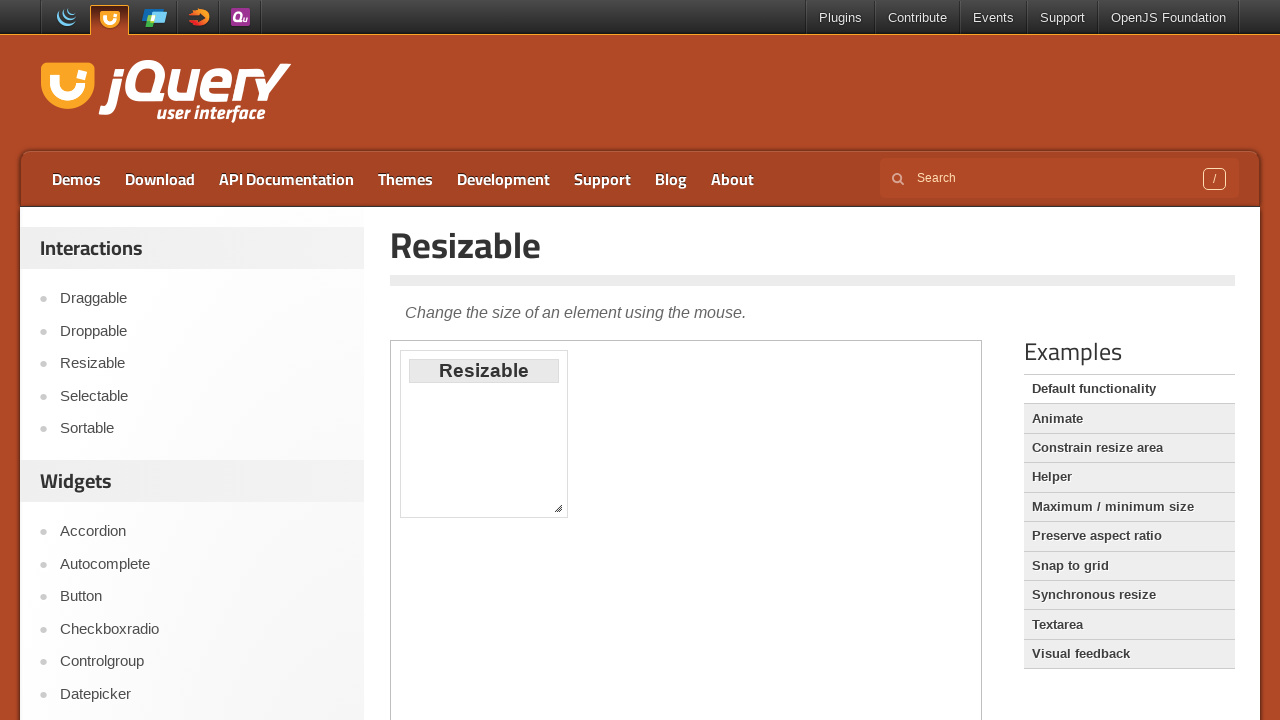

Dragged resize handle 200px right and 150px down at (758, 658)
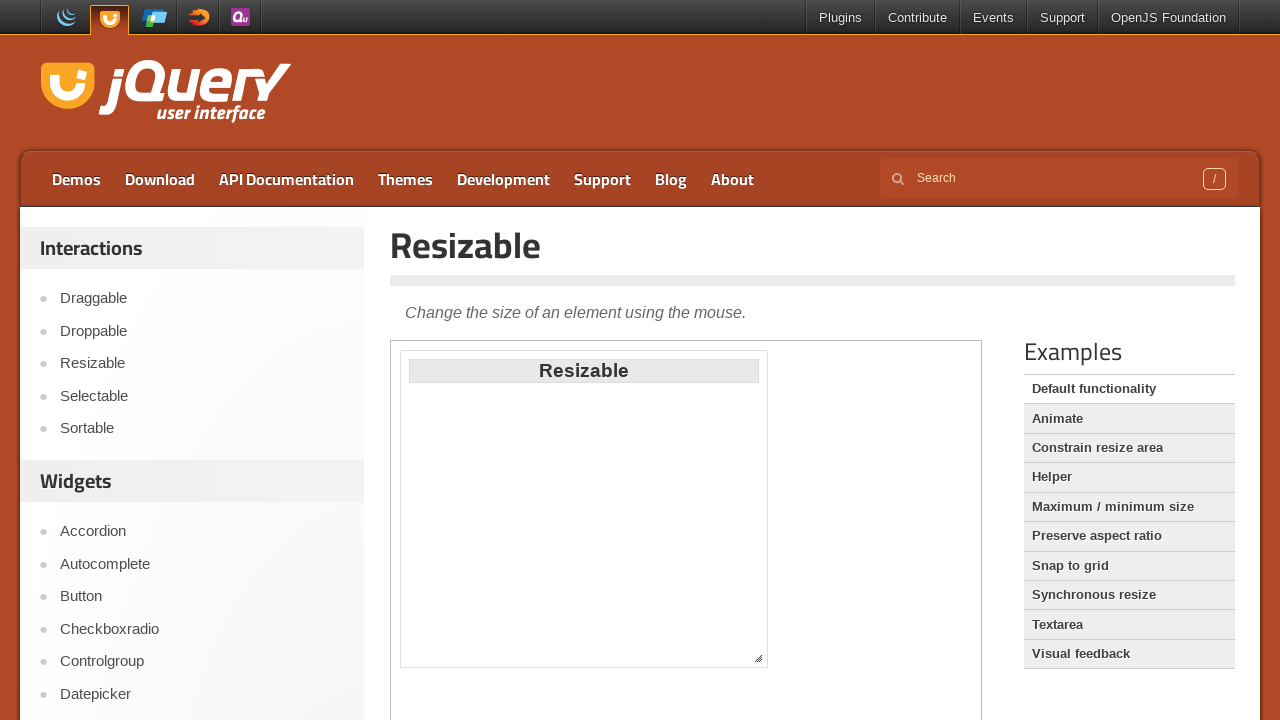

Released mouse button to complete resize operation at (758, 658)
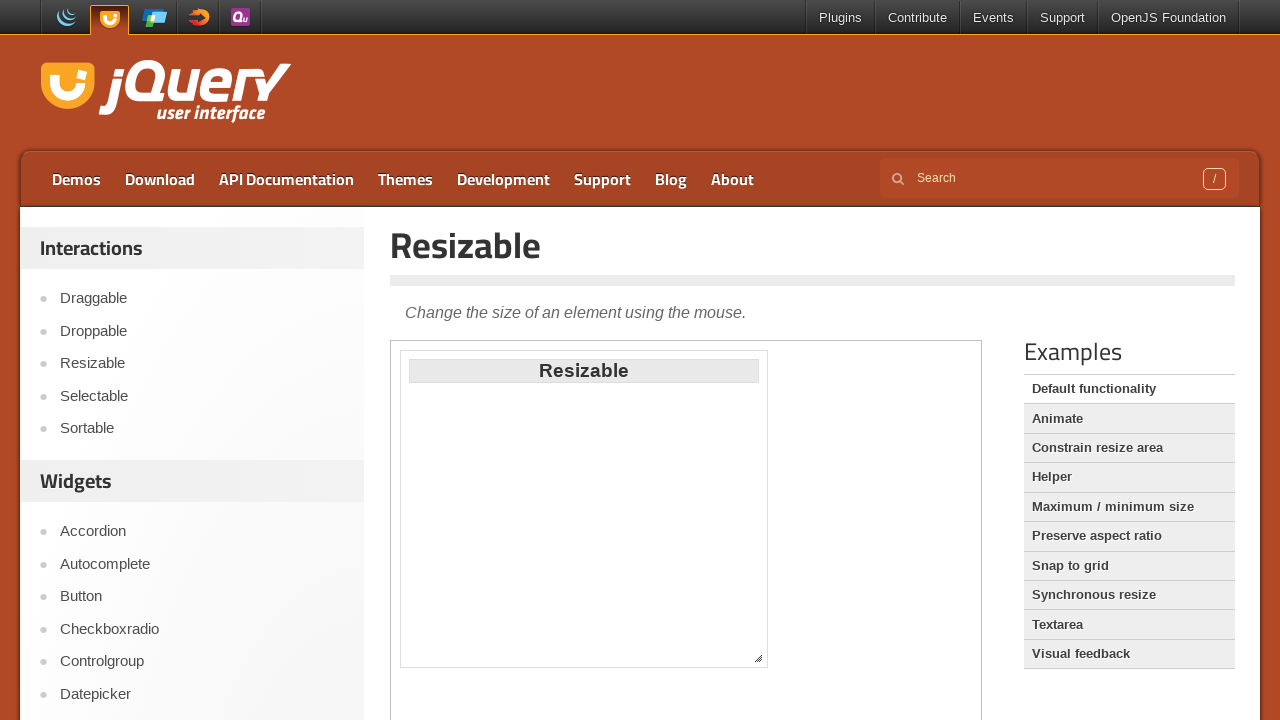

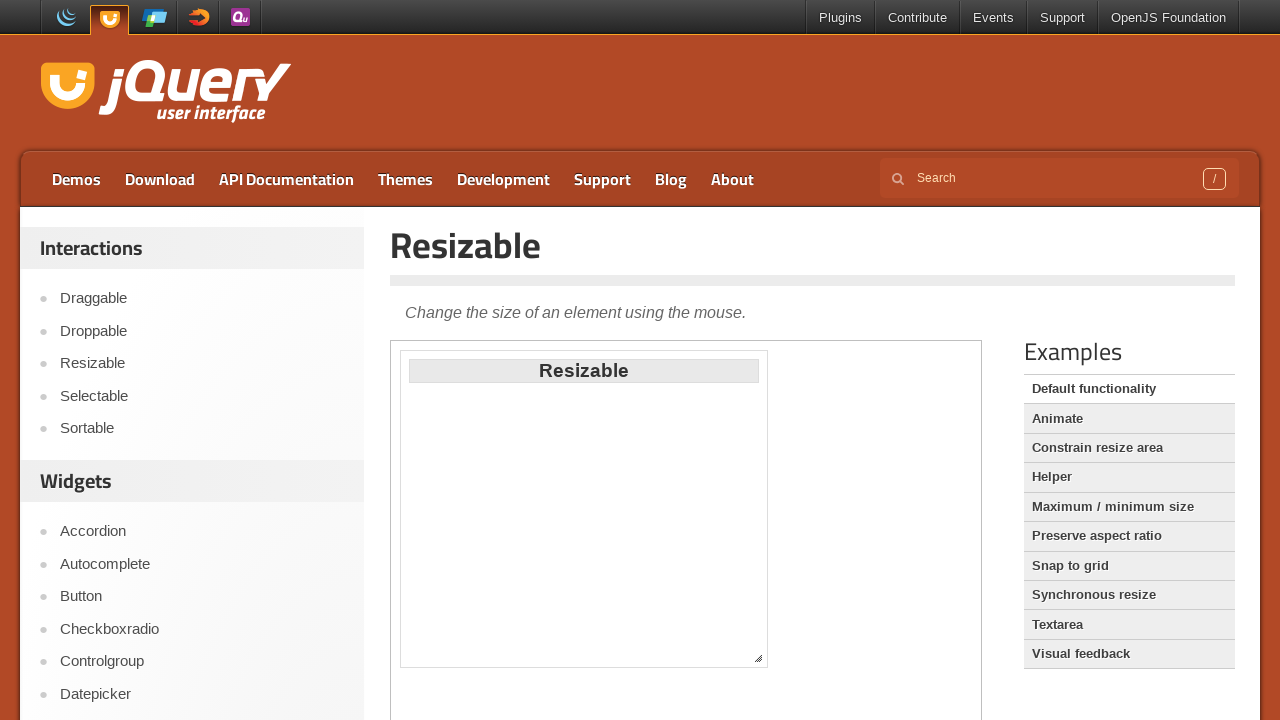